Tests mouse hover functionality by hovering over an element and clicking the first option

Starting URL: https://rahulshettyacademy.com/AutomationPractice/

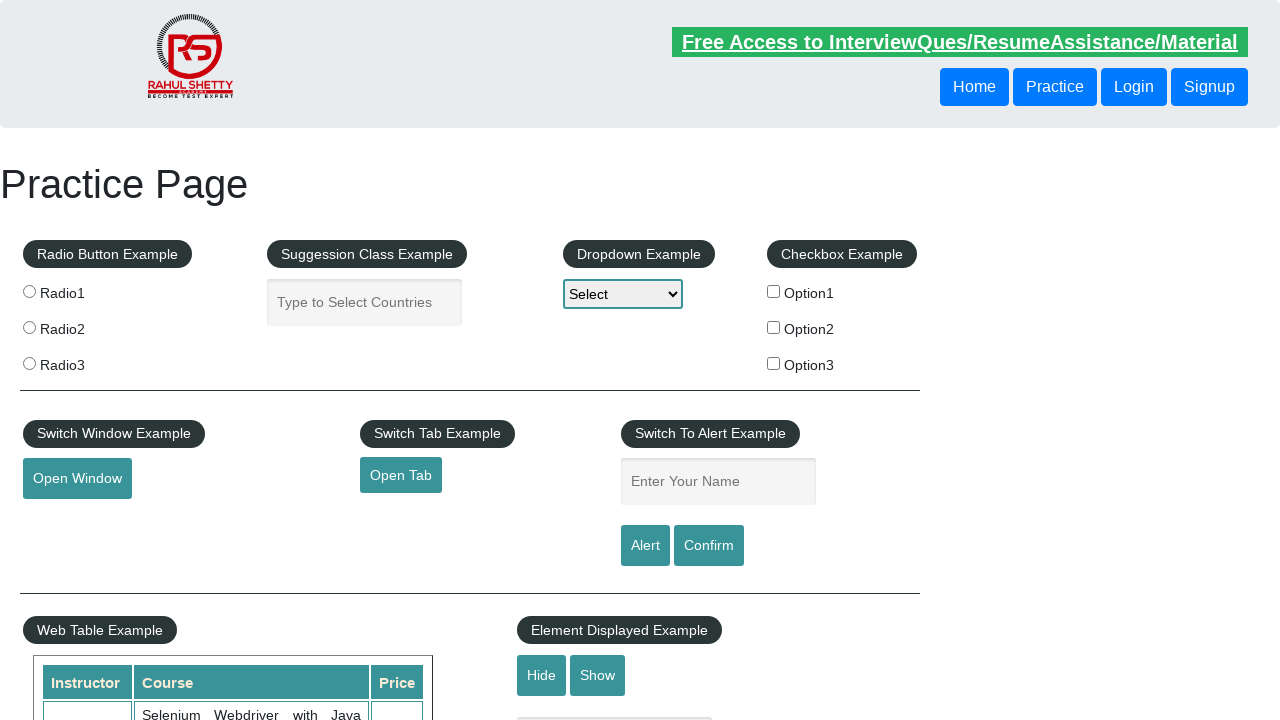

Scrolled down 600 pixels to locate mouse hover element
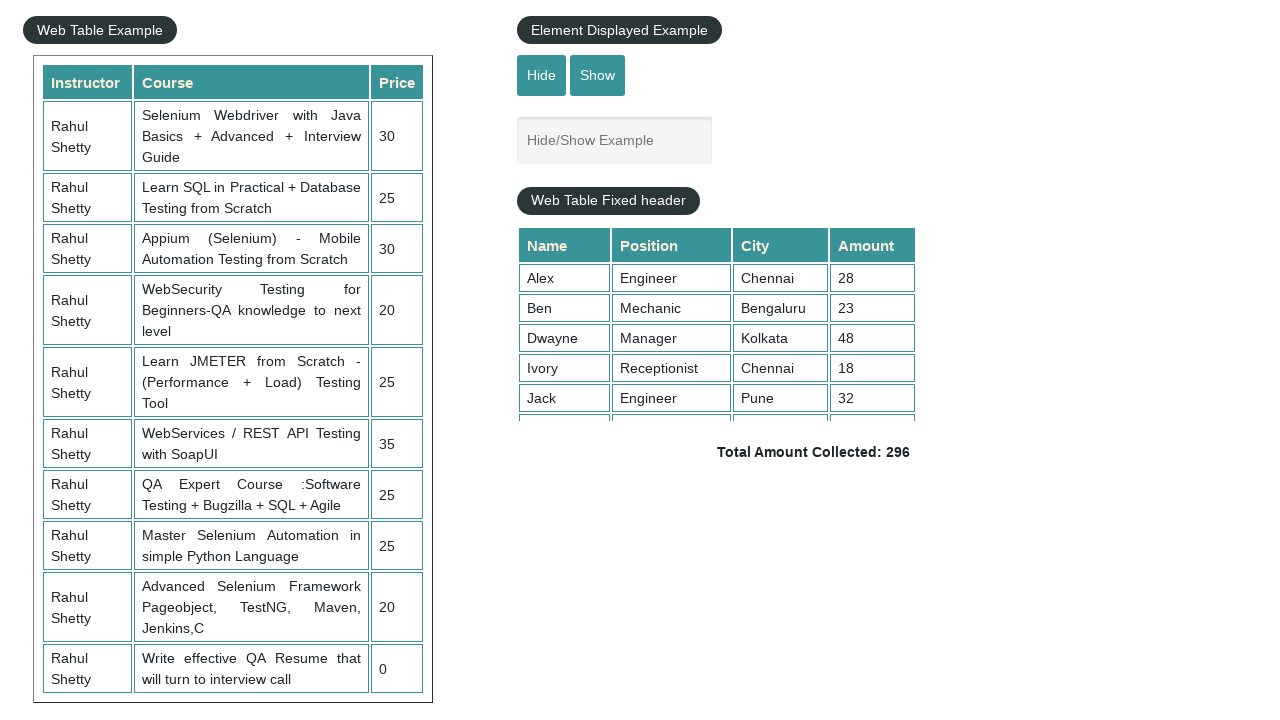

Waited 500ms for page to stabilize after scroll
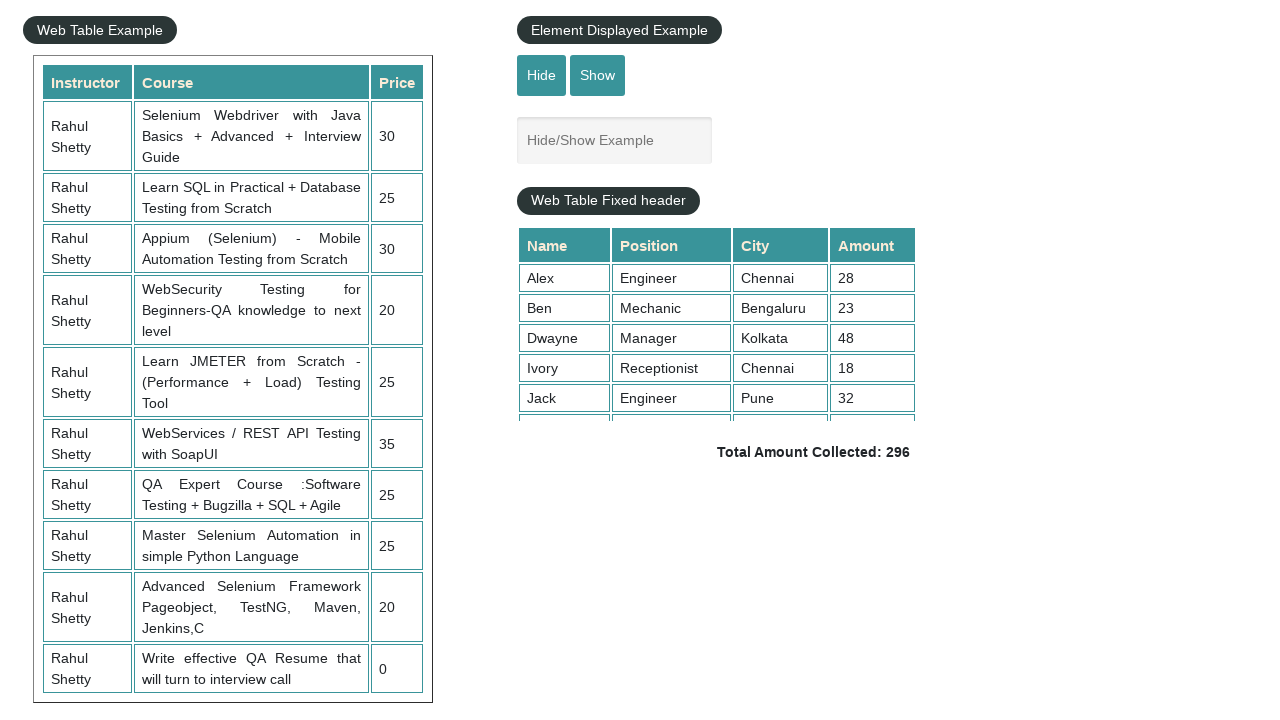

Hovered over the mouse hover button element at (83, 361) on #mousehover
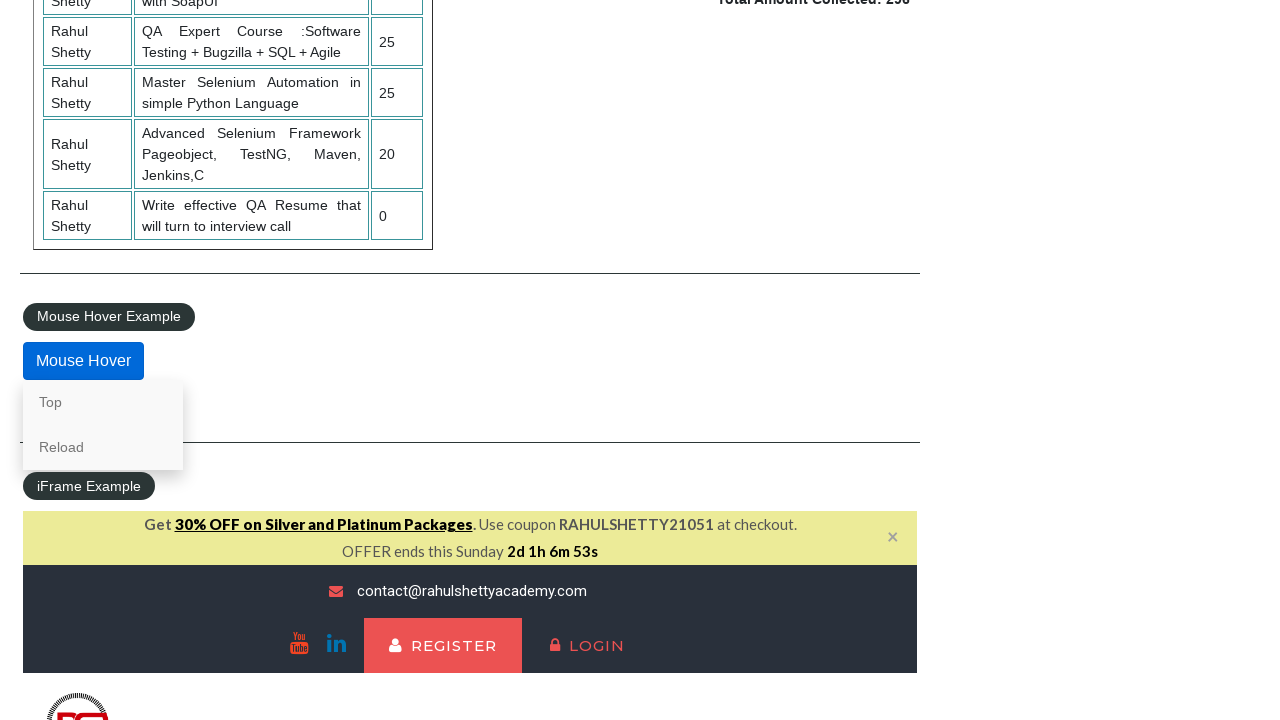

Waited 1000ms for hover menu to appear
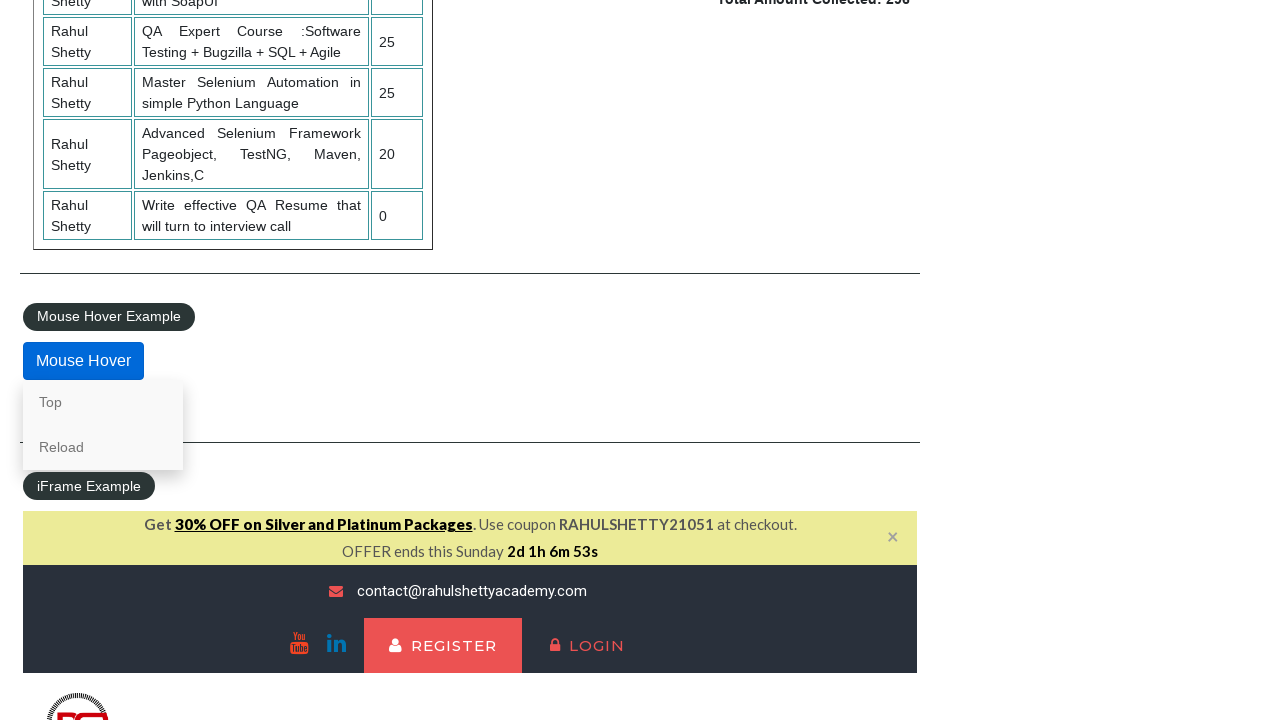

Clicked the 'Top' option from the hover menu at (103, 402) on a[href='#top']
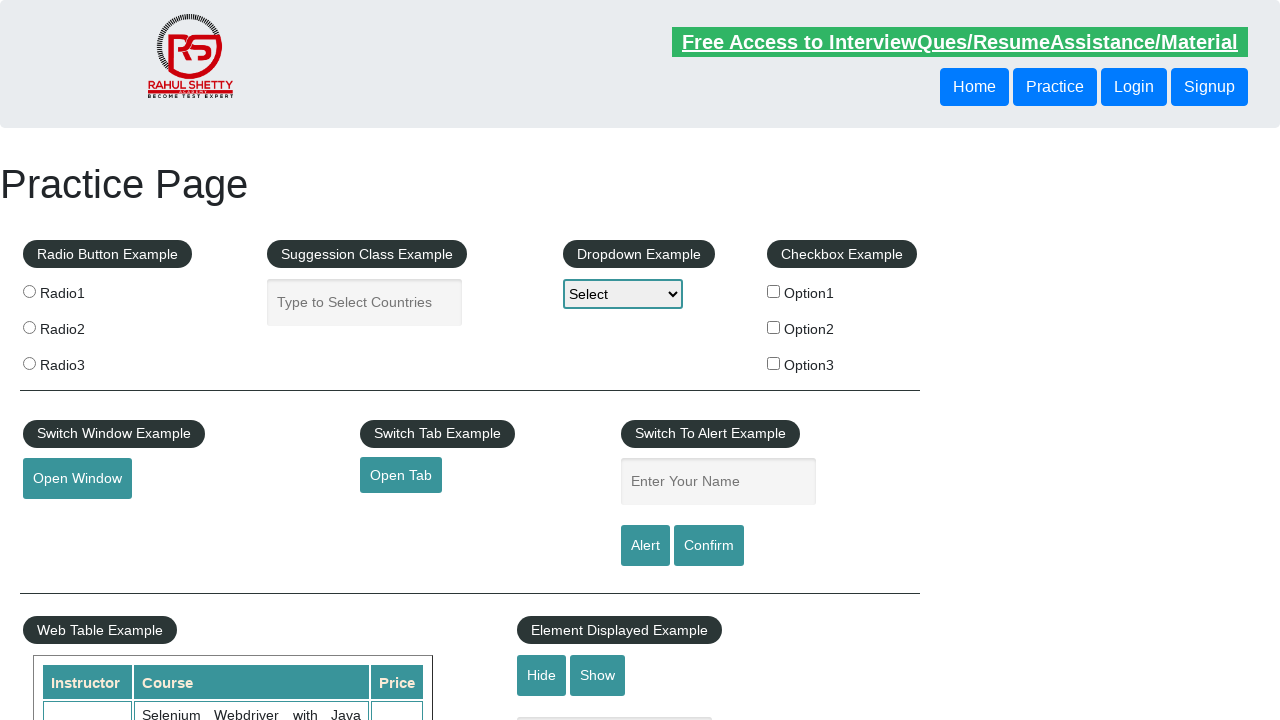

Waited 1000ms after clicking the Top option
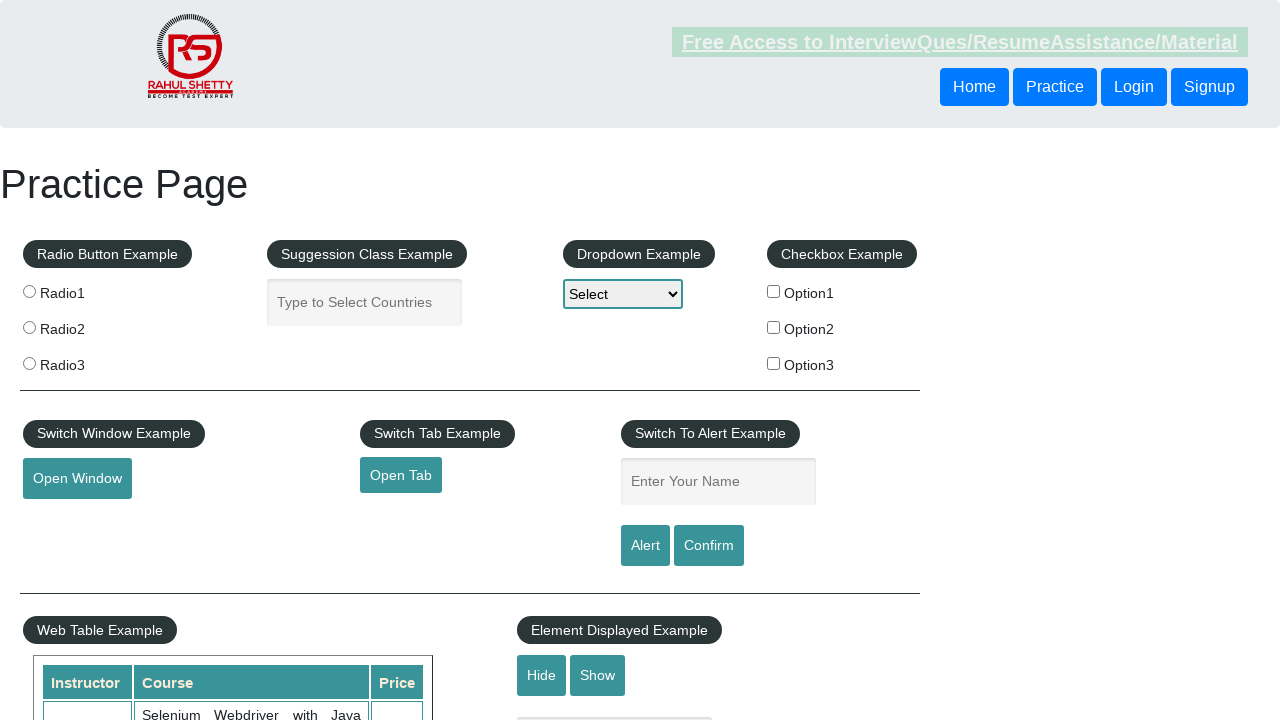

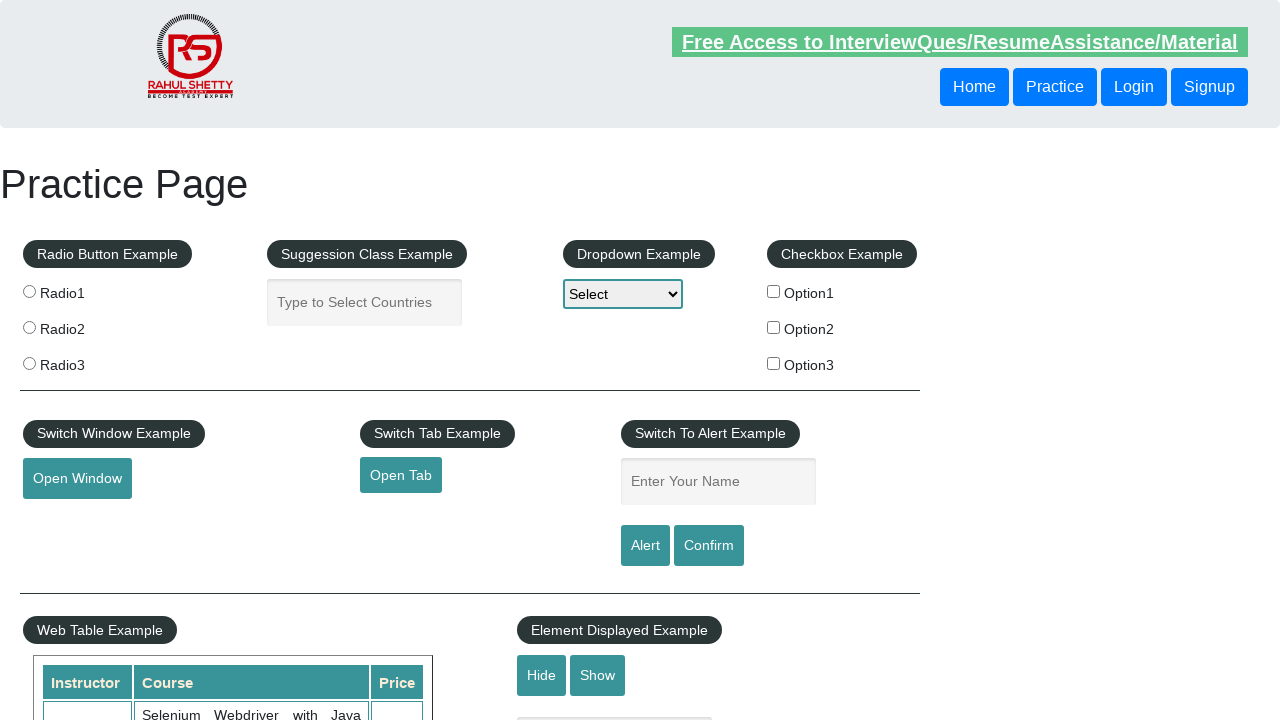